Tests JavaScript alert handling by triggering three types of alerts (information, confirmation, and prompt), interacting with each alert dialog, and verifying the result messages displayed on the page.

Starting URL: https://the-internet.herokuapp.com/javascript_alerts

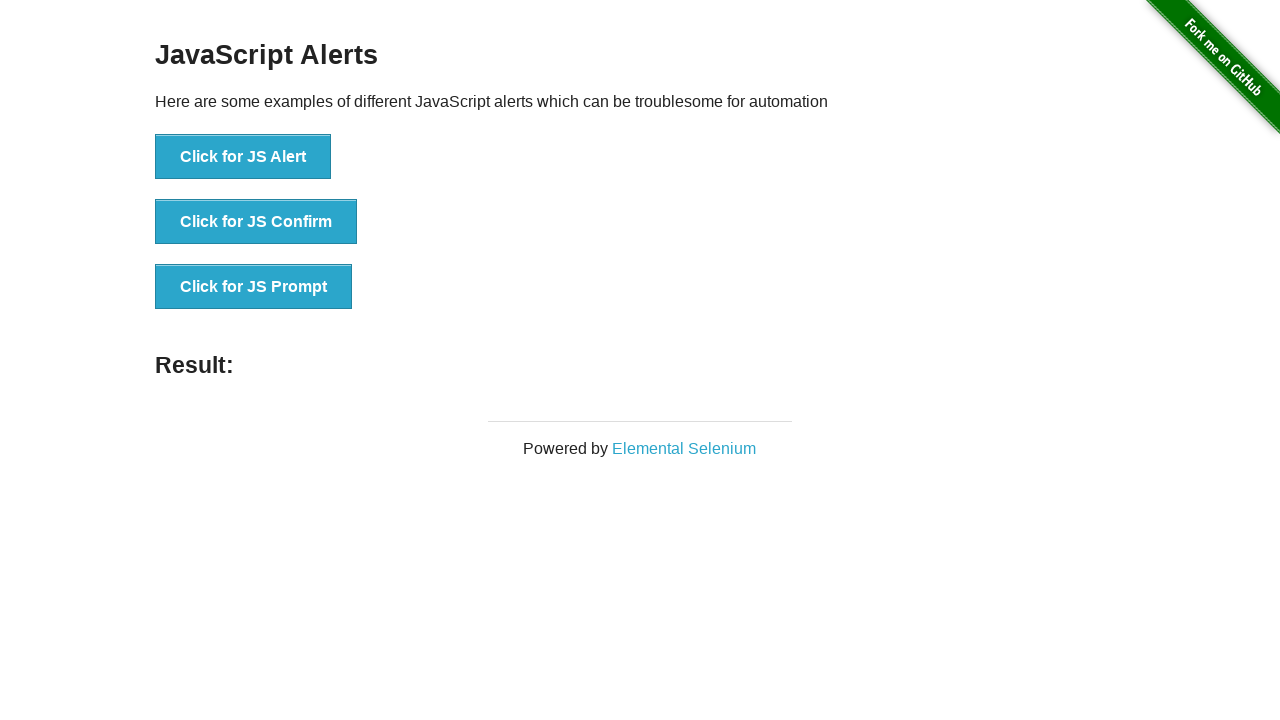

Triggered JS alert dialog and accepted it at (243, 157) on xpath=//button[@onclick='jsAlert()']
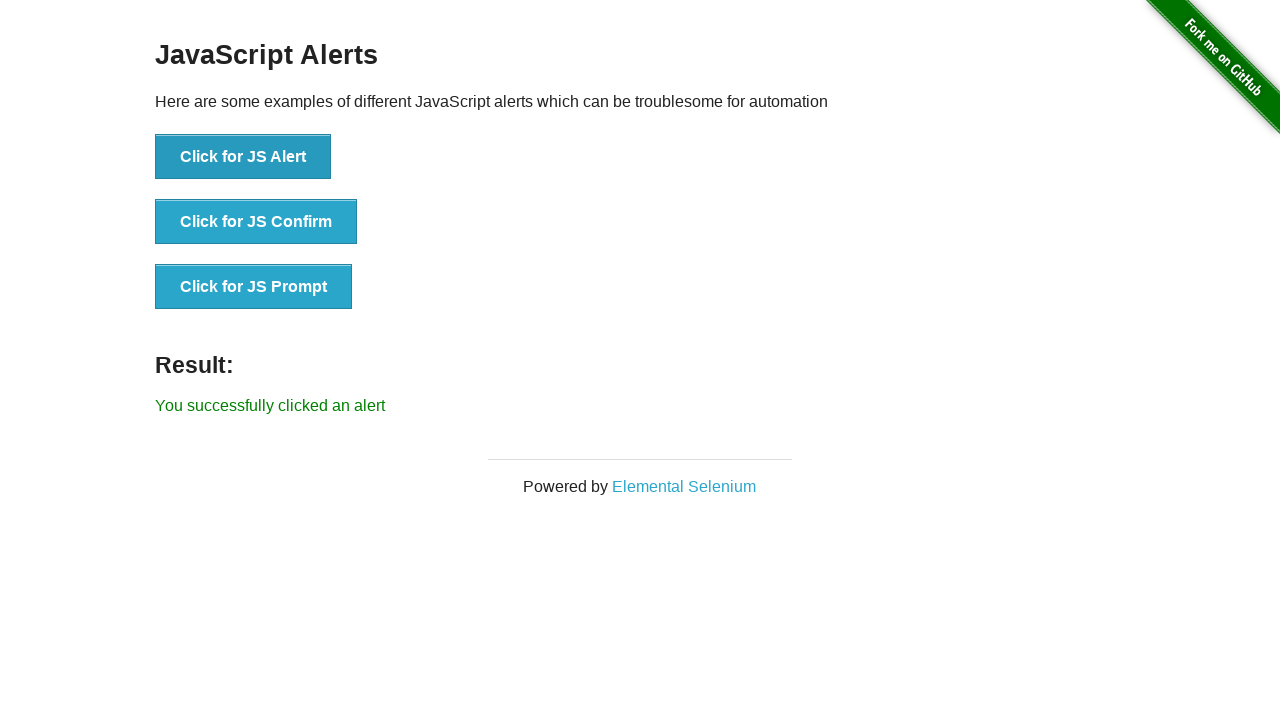

Verified success message for information alert
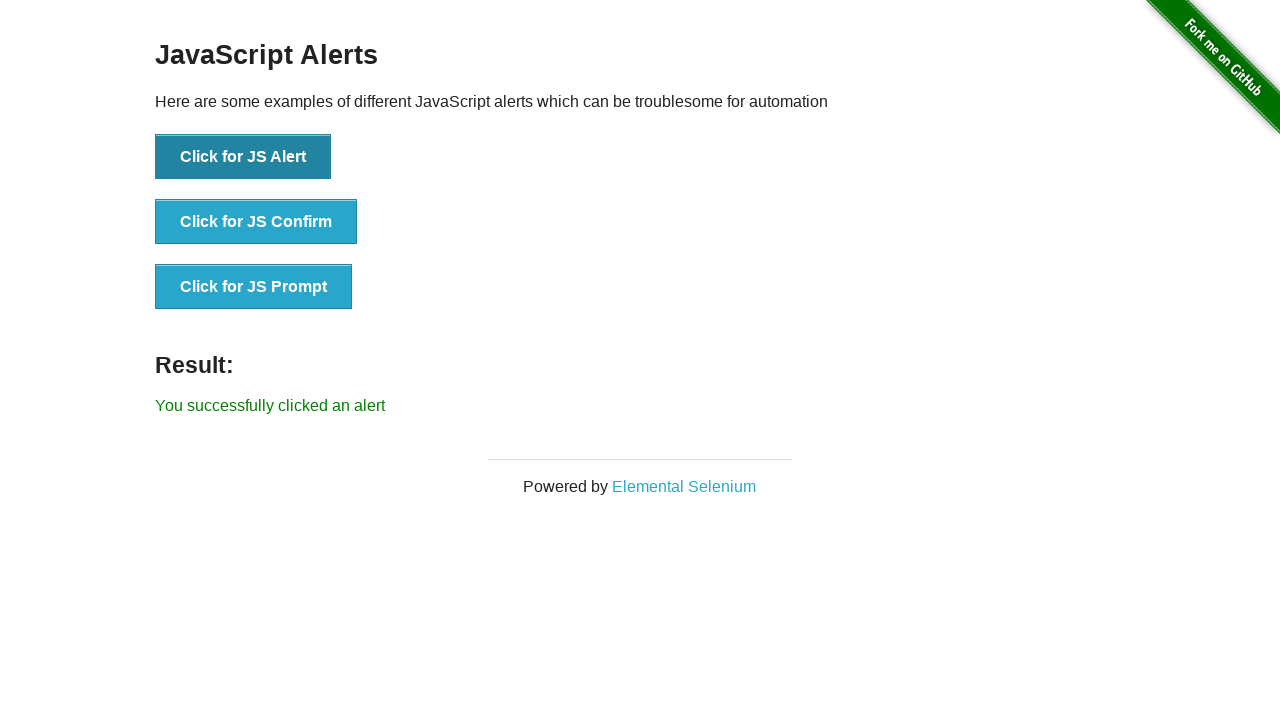

Triggered JS confirmation dialog and clicked OK at (256, 222) on xpath=//button[@onclick='jsConfirm()']
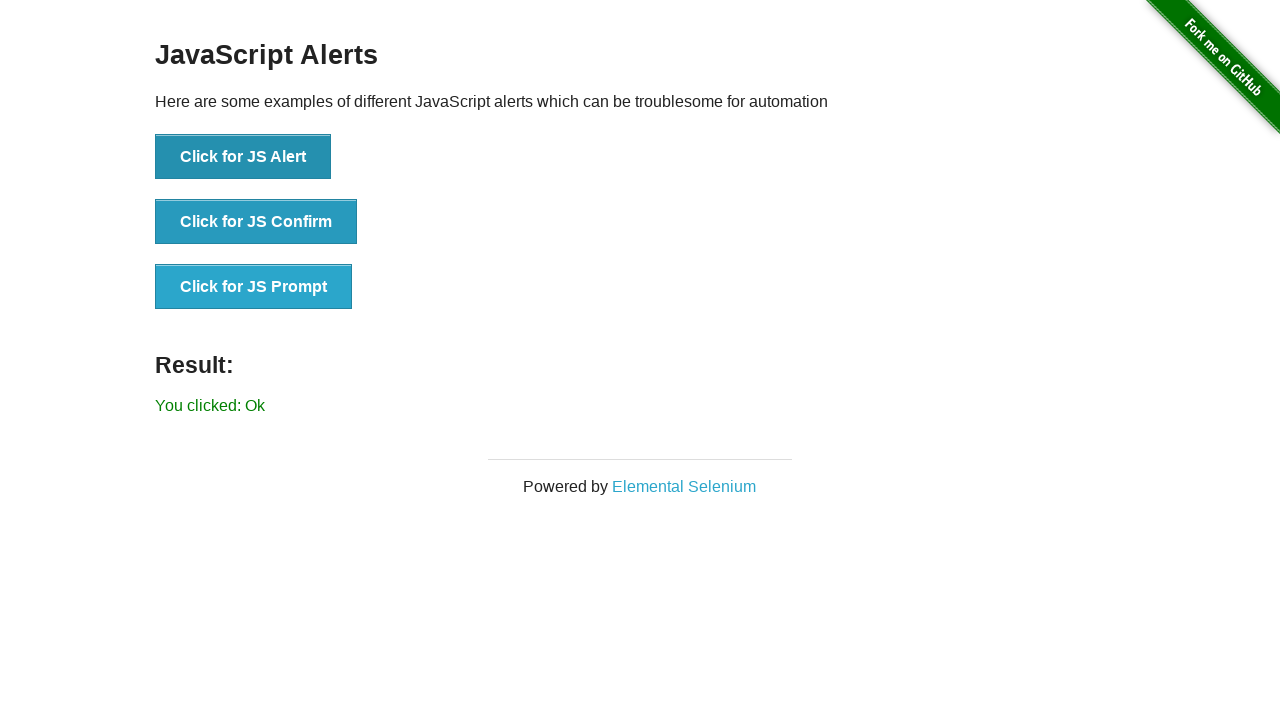

Verified success message for confirmation alert
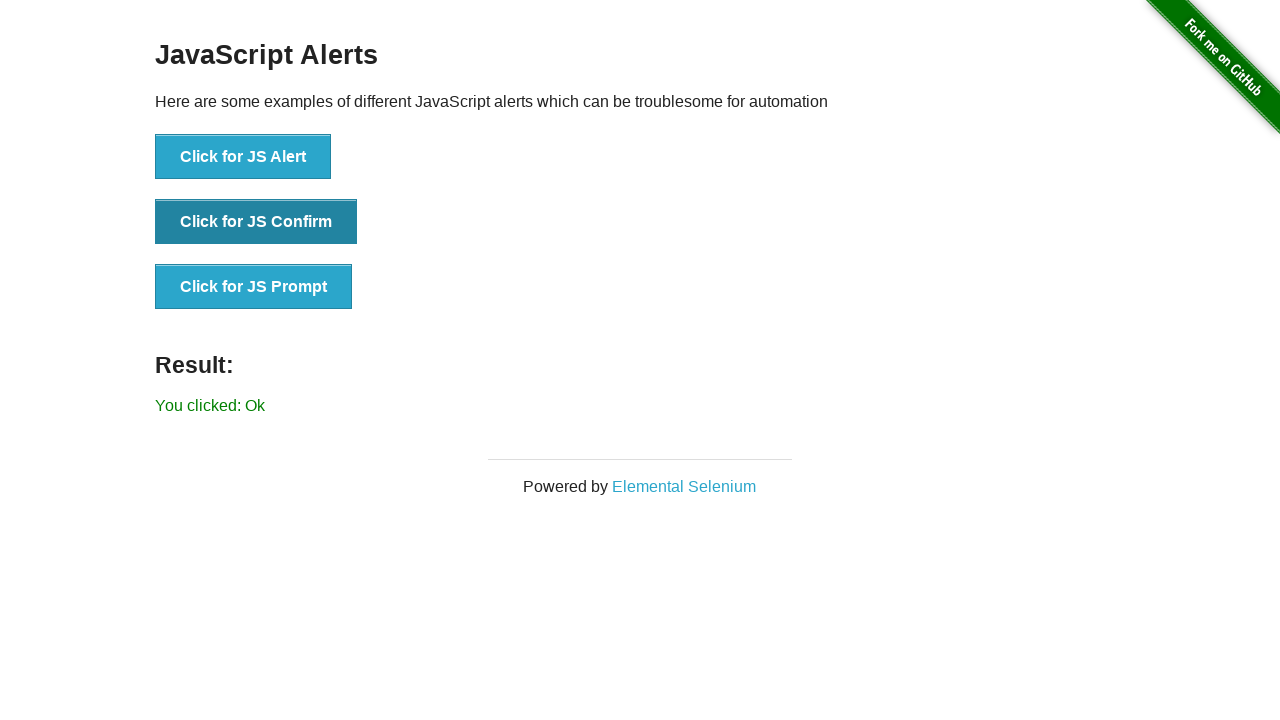

Triggered JS prompt dialog and entered text 'Hi, I am testing with Playwright.' at (254, 287) on xpath=//button[@onclick='jsPrompt()']
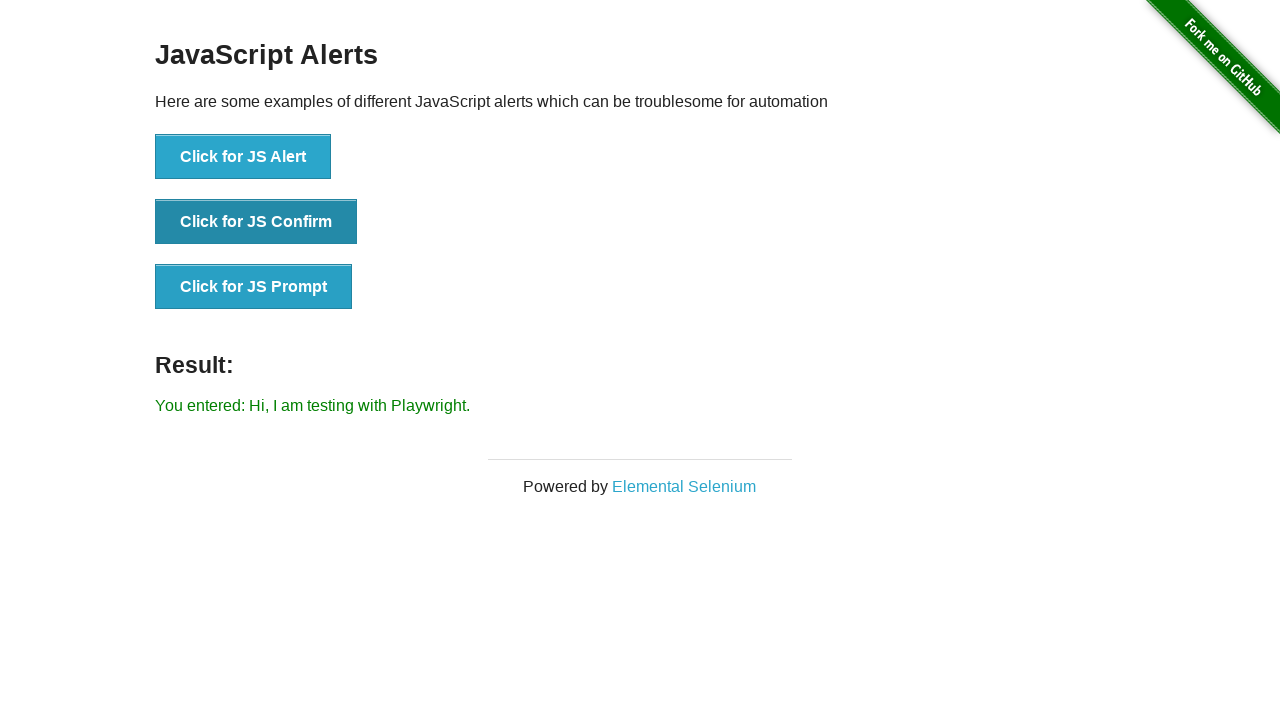

Verified success message for prompt alert with entered text
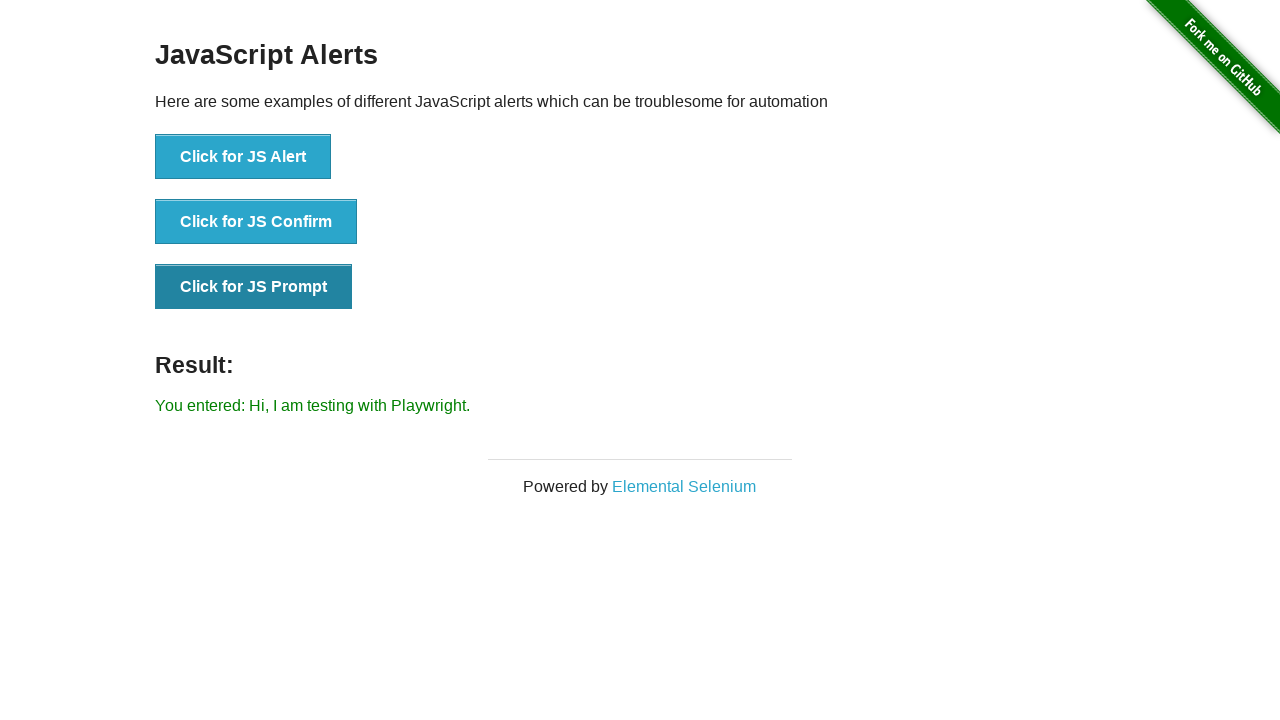

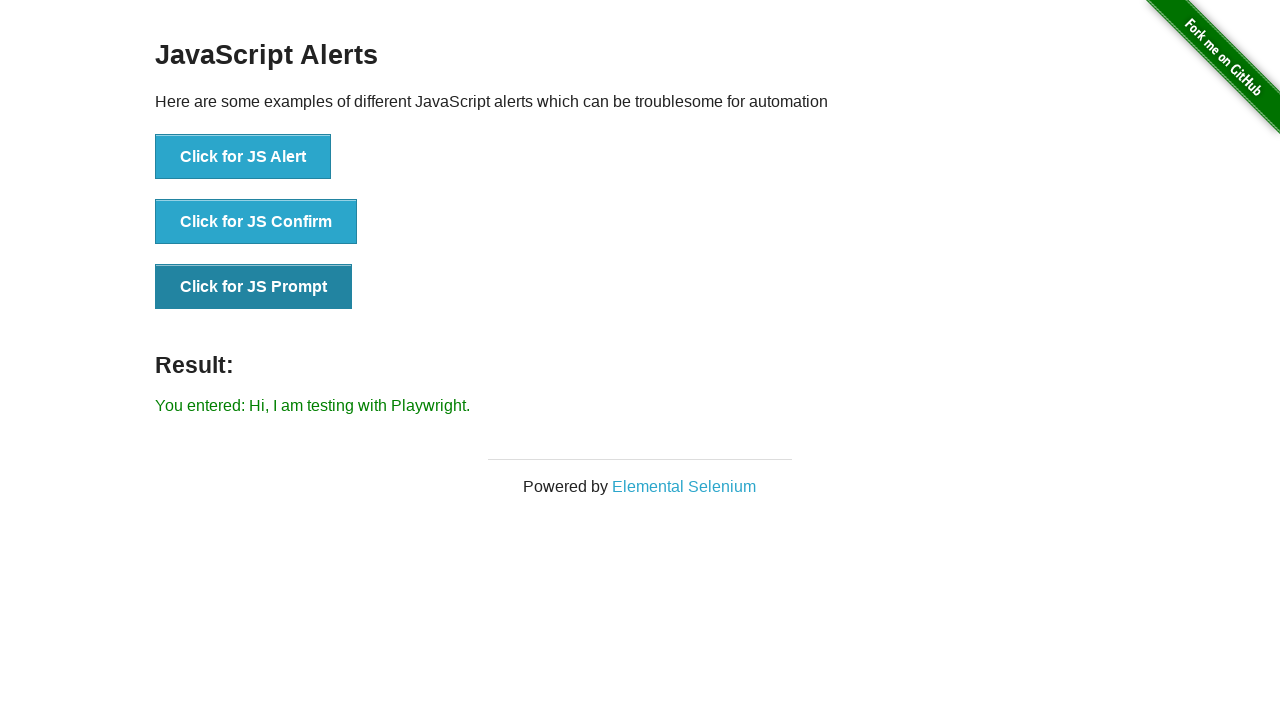